Tests a wait/verify interaction by clicking a verify button and checking that a success message appears

Starting URL: http://suninjuly.github.io/wait2.html

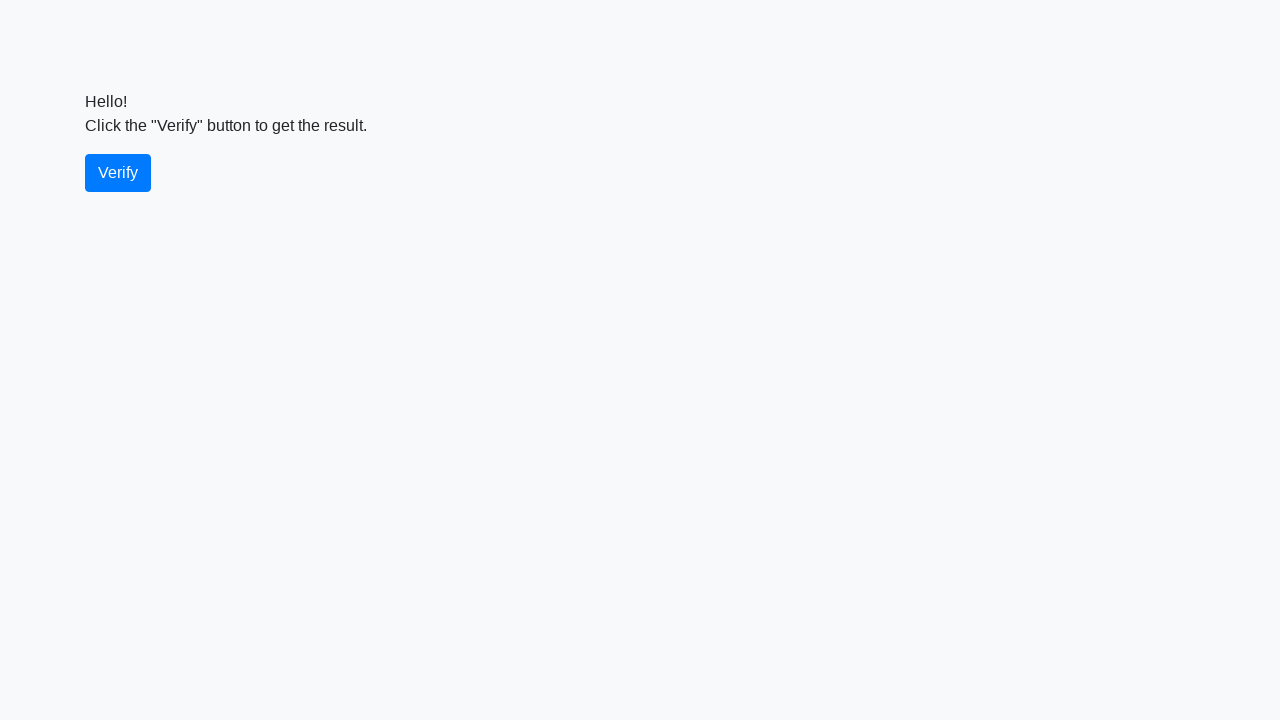

Clicked the verify button at (118, 173) on #verify
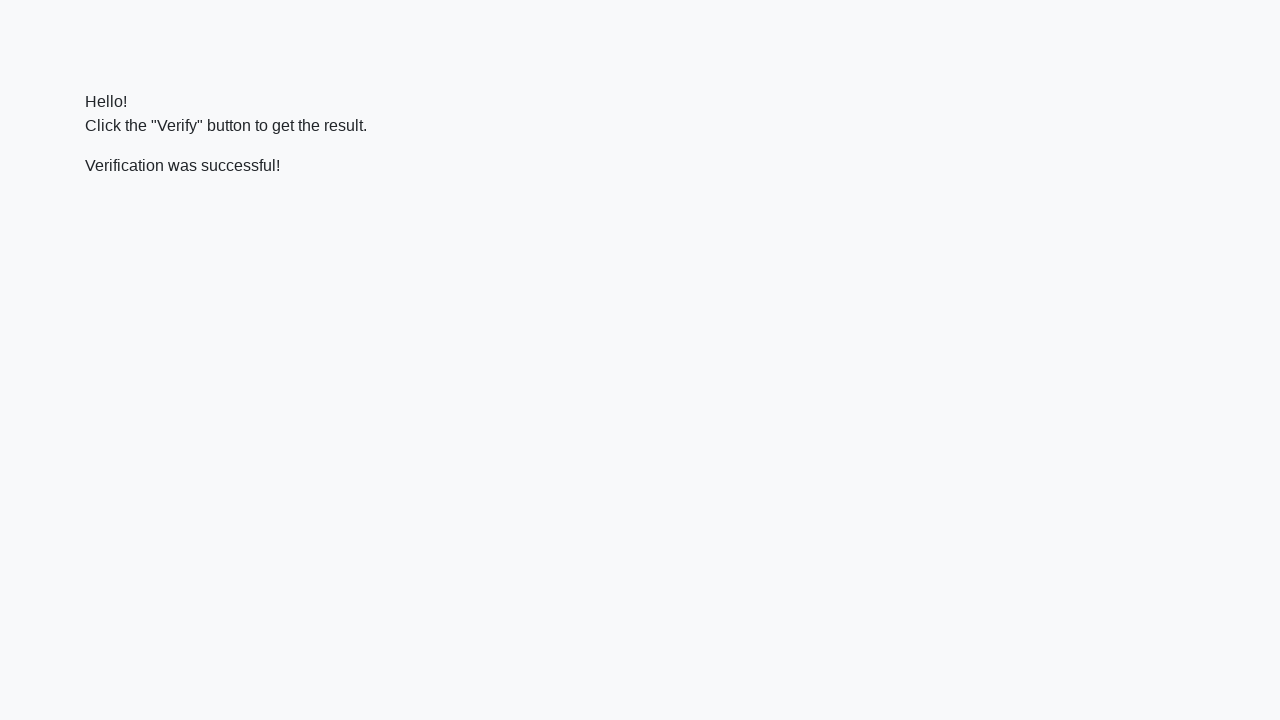

Success message appeared and is ready
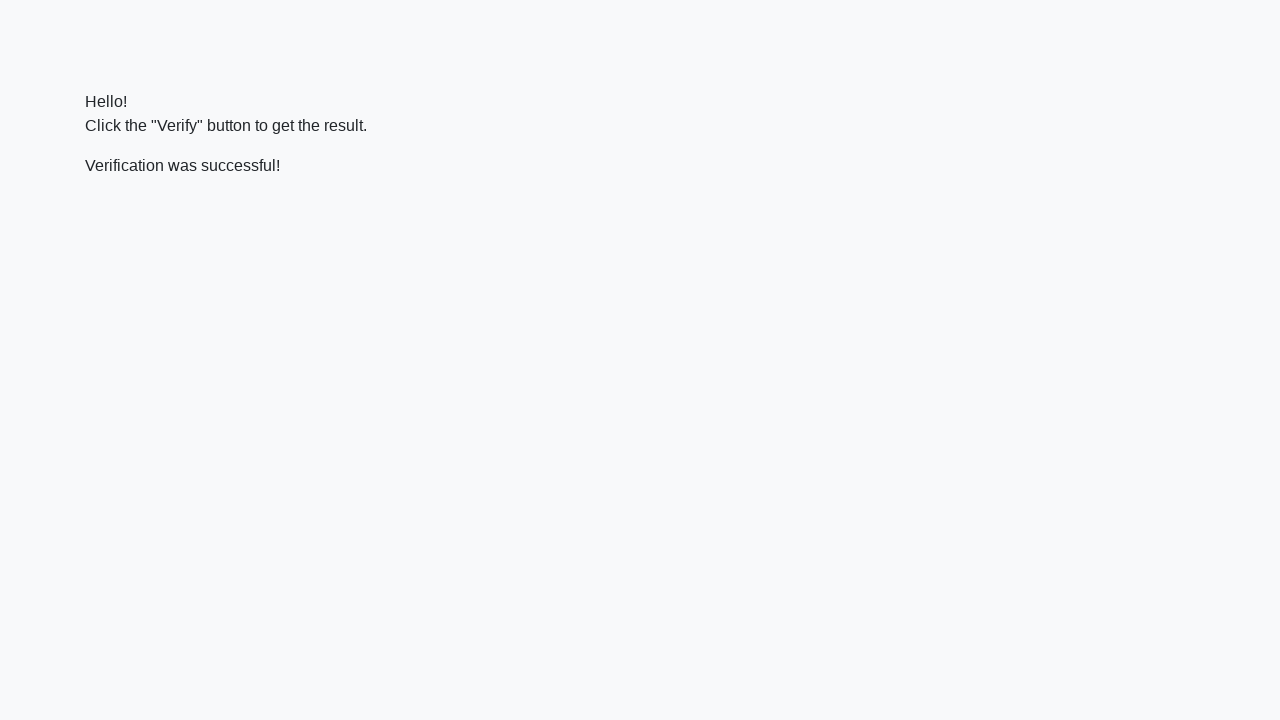

Verified that success message contains 'successful'
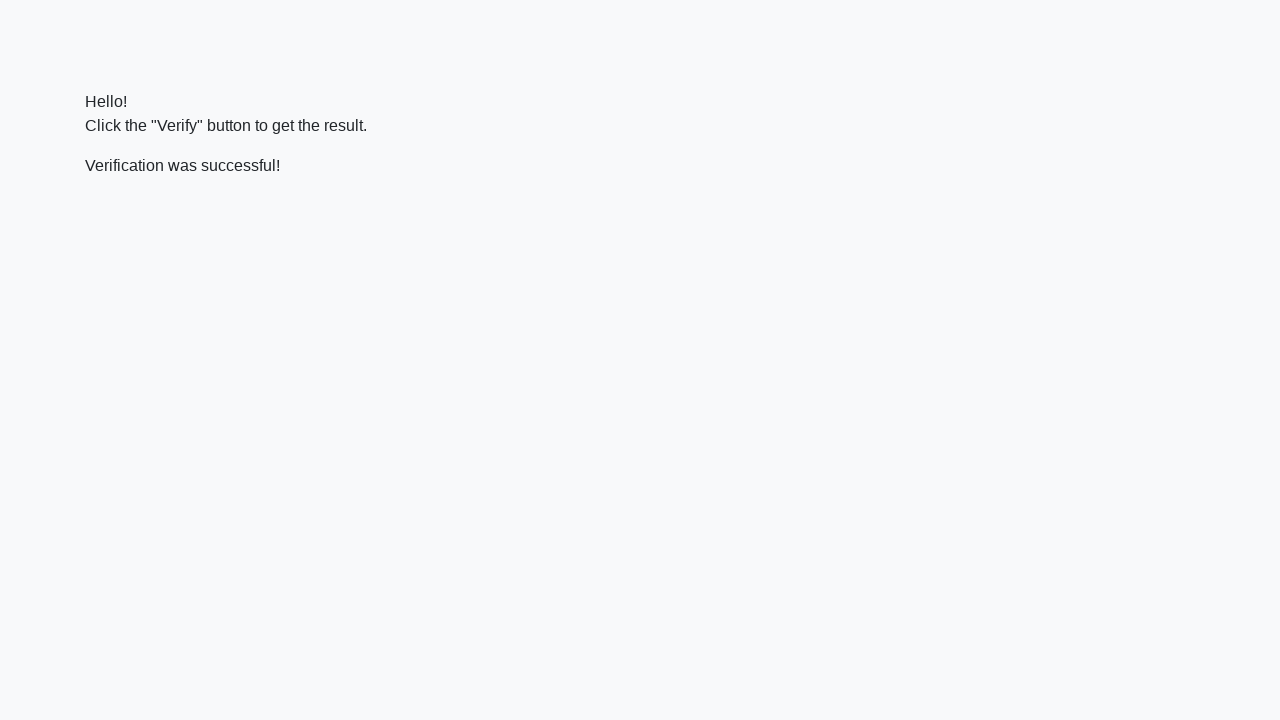

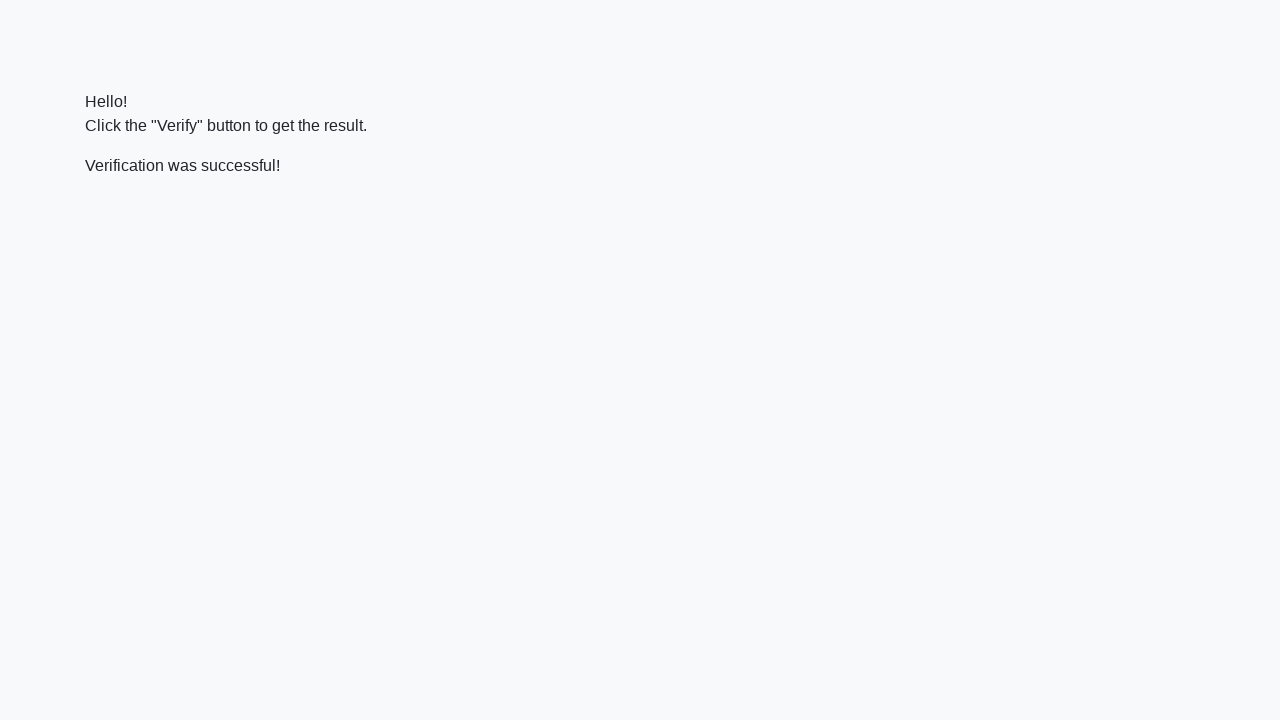